Tests adding specific vegetables (Cucumber, Brocolli, Beetroot) to the shopping cart on an e-commerce practice site by iterating through products and clicking add to cart buttons for matching items.

Starting URL: https://rahulshettyacademy.com/seleniumPractise/#/

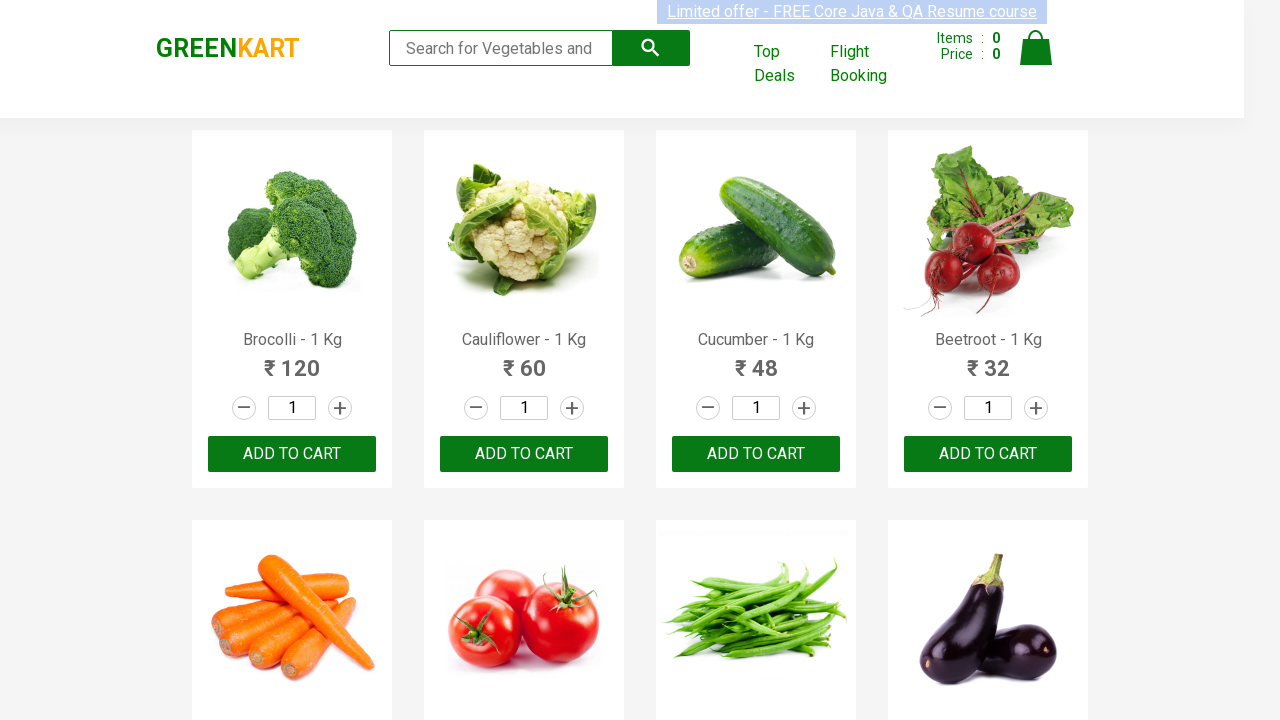

Waited for product names to load on e-commerce site
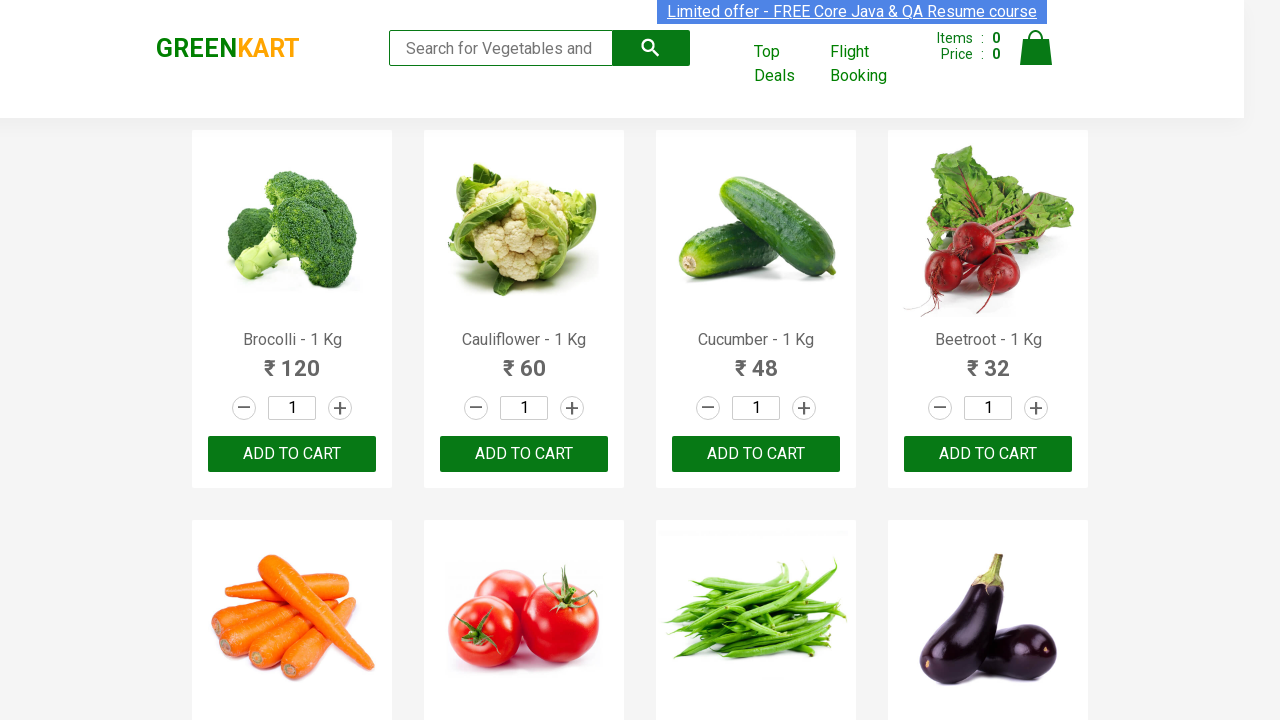

Retrieved all product elements from the page
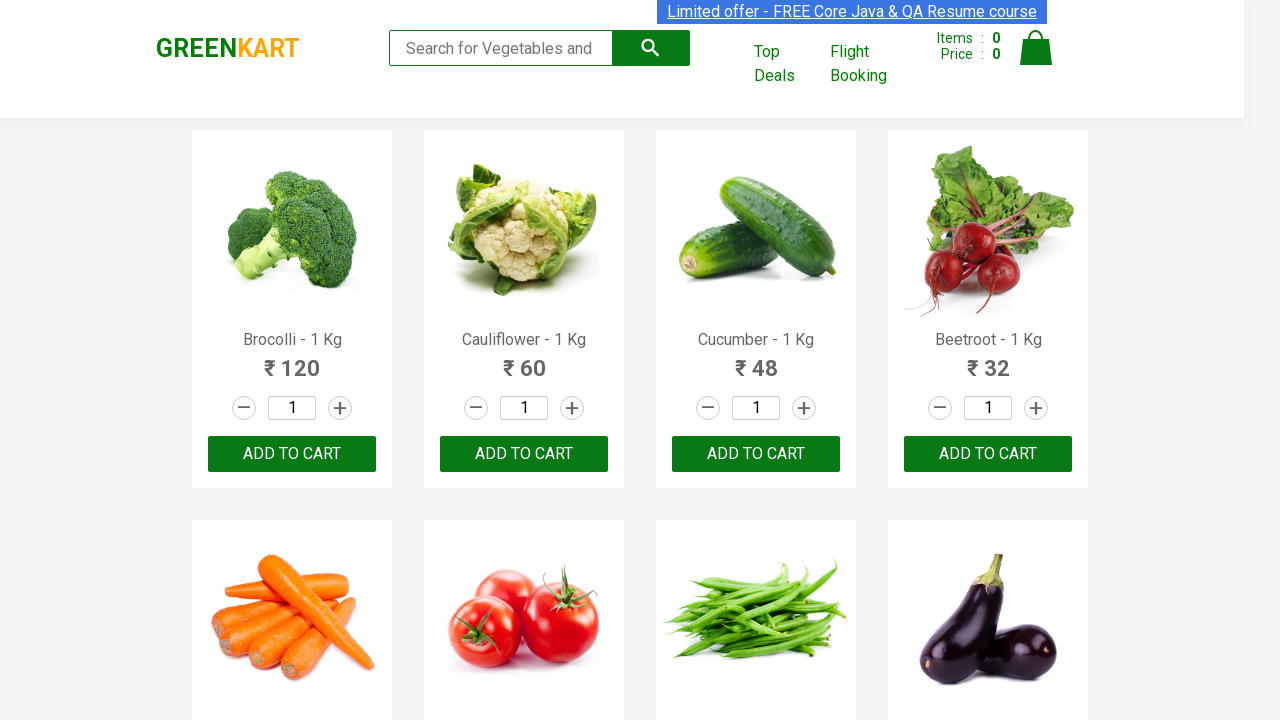

Extracted product name: 'Brocolli'
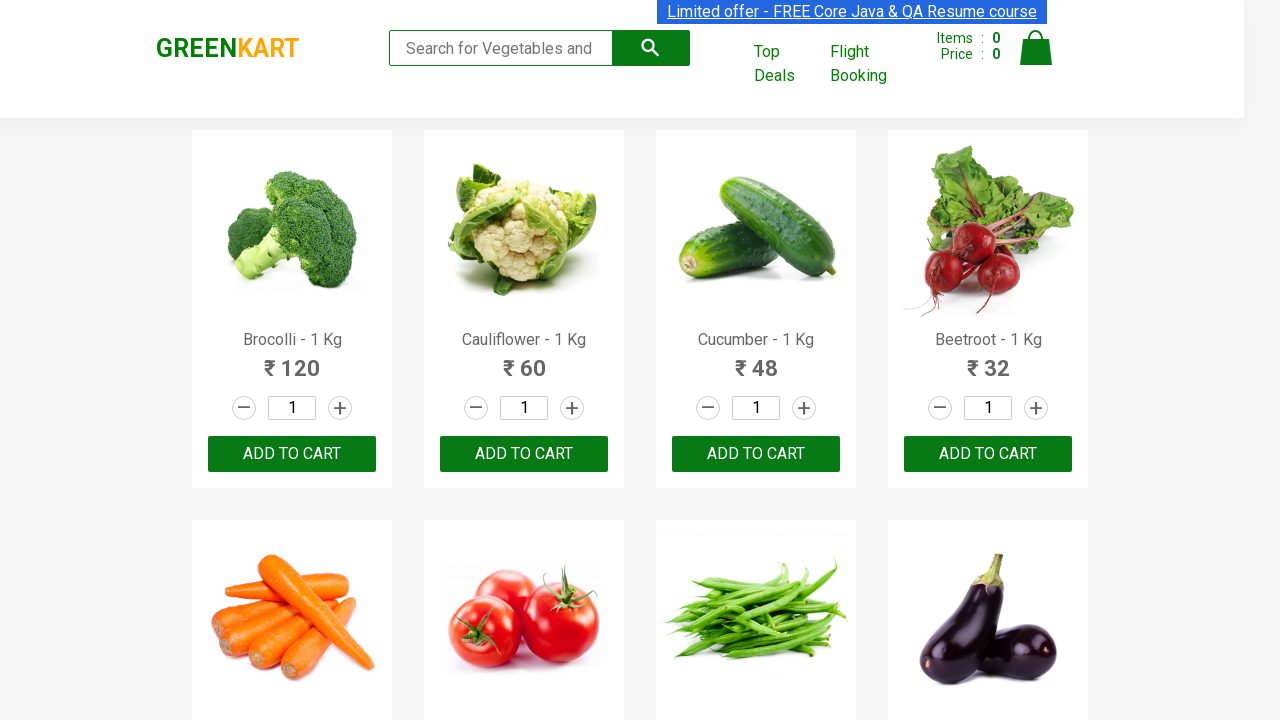

Clicked 'Add to Cart' button for Brocolli at (292, 454) on xpath=//div[@class='product-action']/button >> nth=0
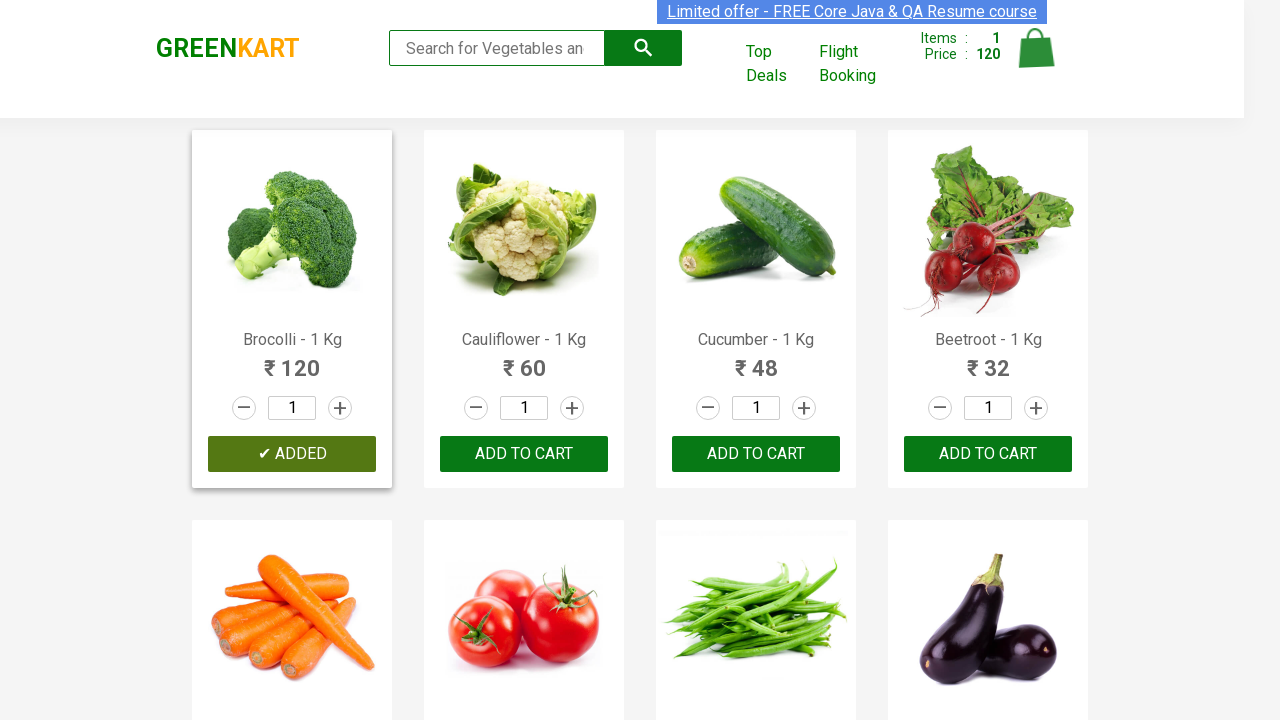

Extracted product name: 'Cauliflower'
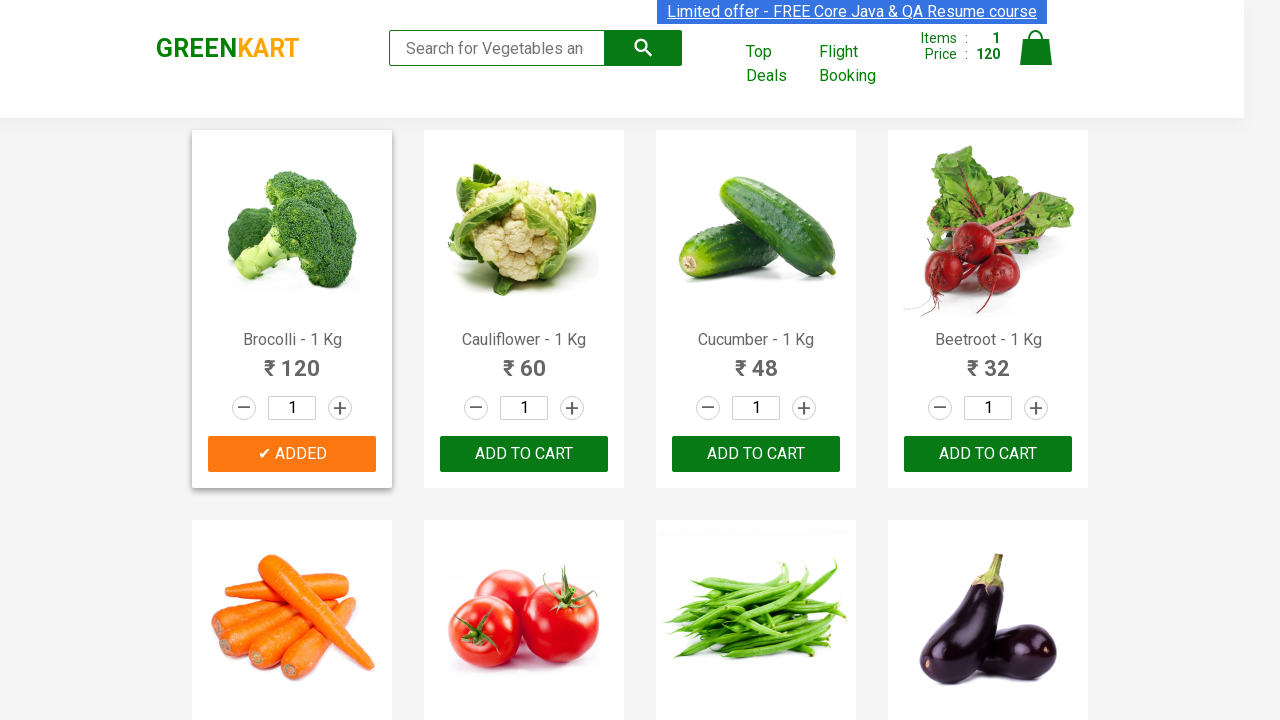

Extracted product name: 'Cucumber'
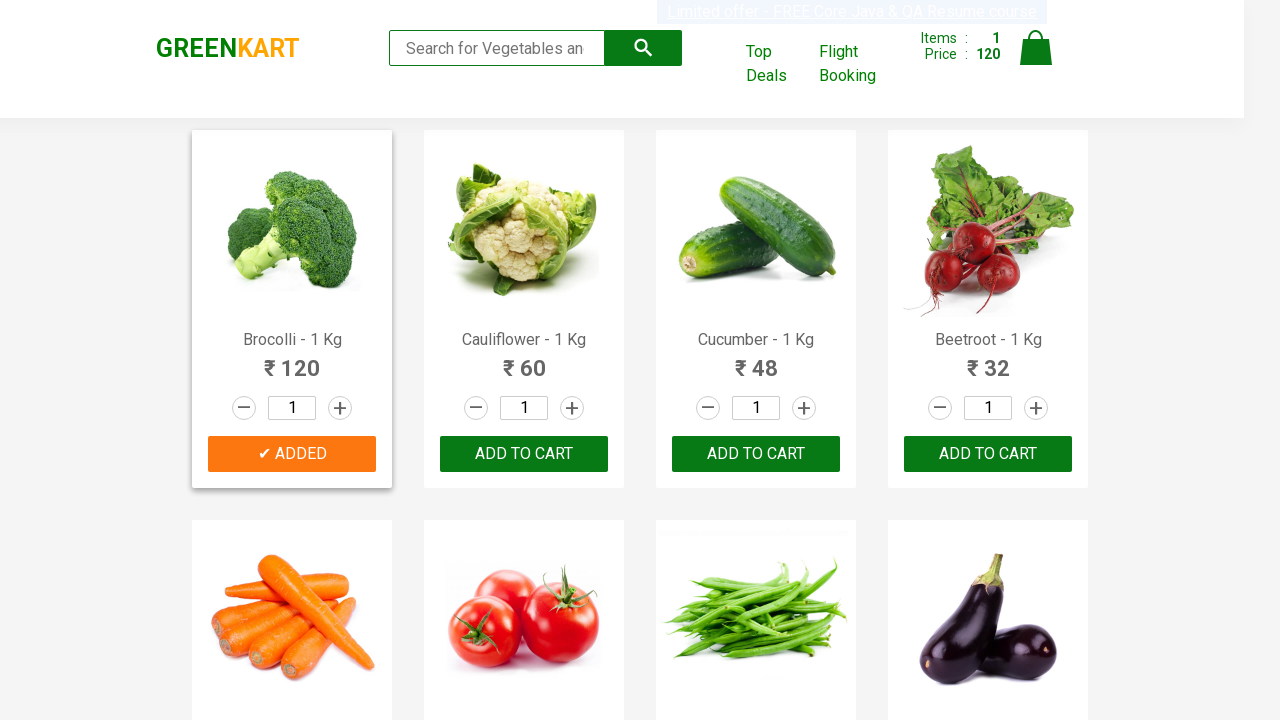

Clicked 'Add to Cart' button for Cucumber at (756, 454) on xpath=//div[@class='product-action']/button >> nth=2
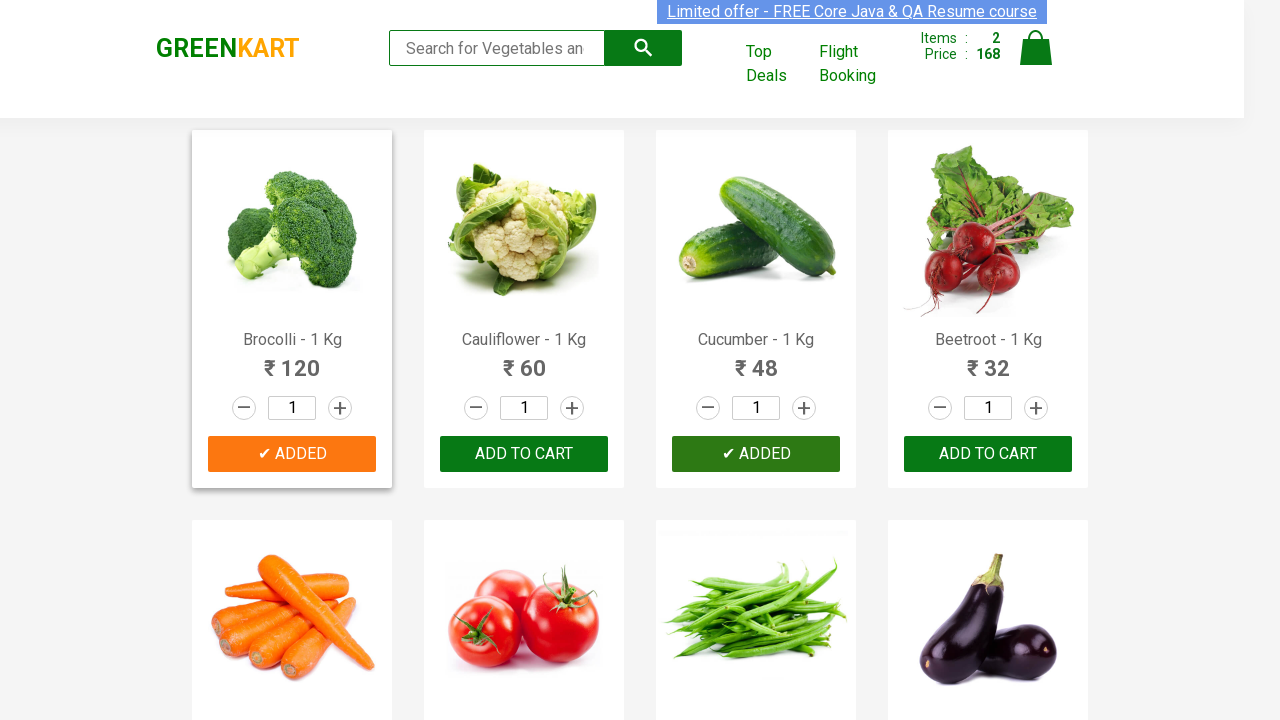

Extracted product name: 'Beetroot'
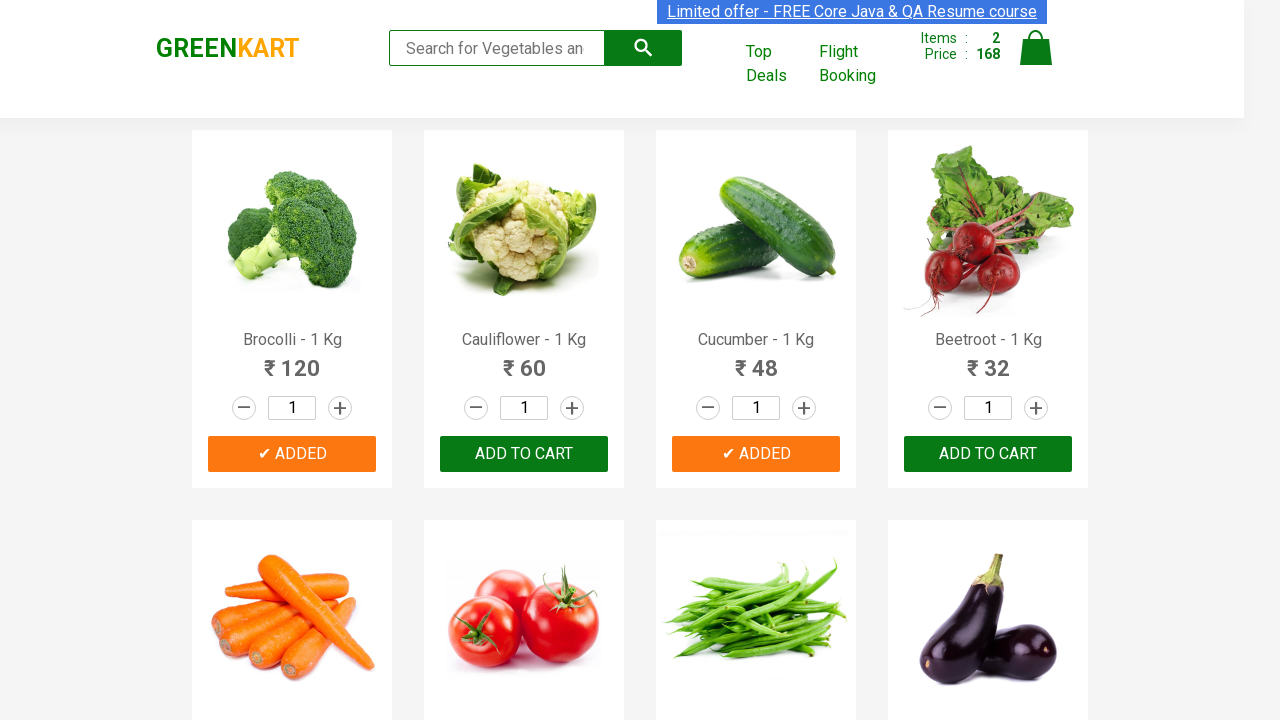

Clicked 'Add to Cart' button for Beetroot at (988, 454) on xpath=//div[@class='product-action']/button >> nth=3
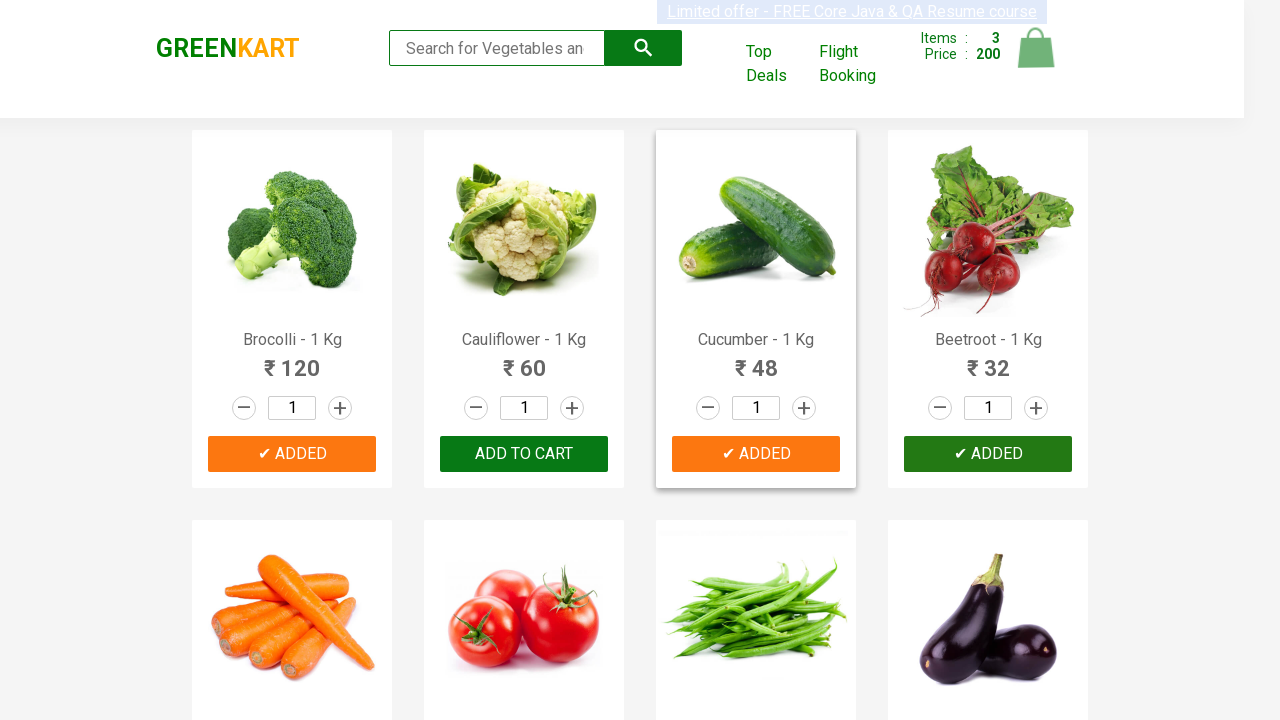

Successfully added all 3 required vegetables to cart
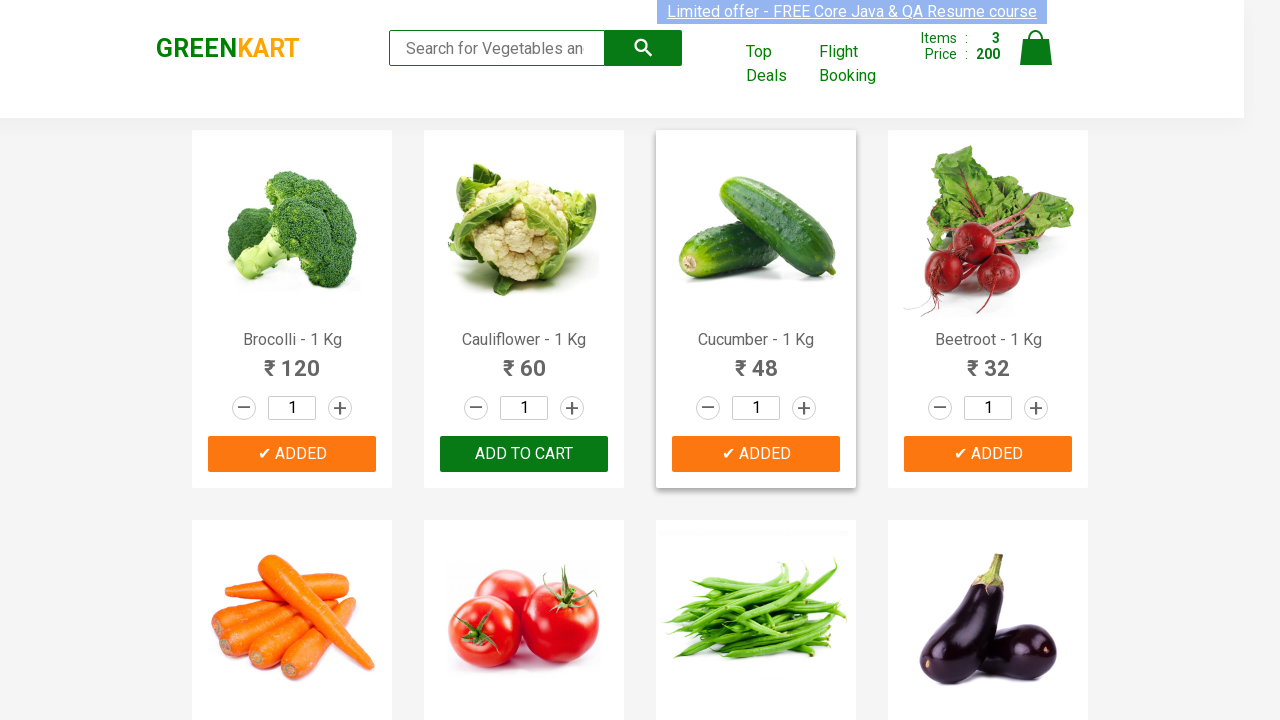

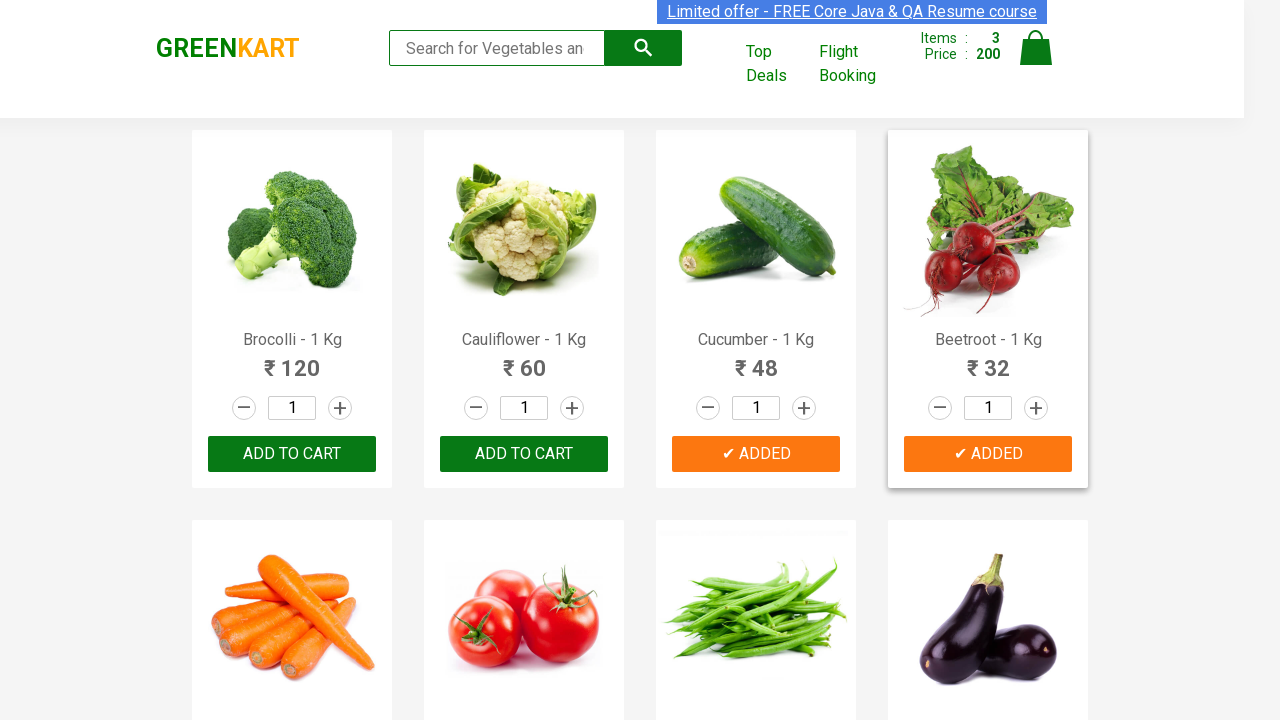